Tests sending text to a JavaScript prompt dialog by clicking the third button, entering a name in the prompt, accepting it, and verifying the result displays the entered name.

Starting URL: https://testcenter.techproeducation.com/index.php?page=javascript-alerts

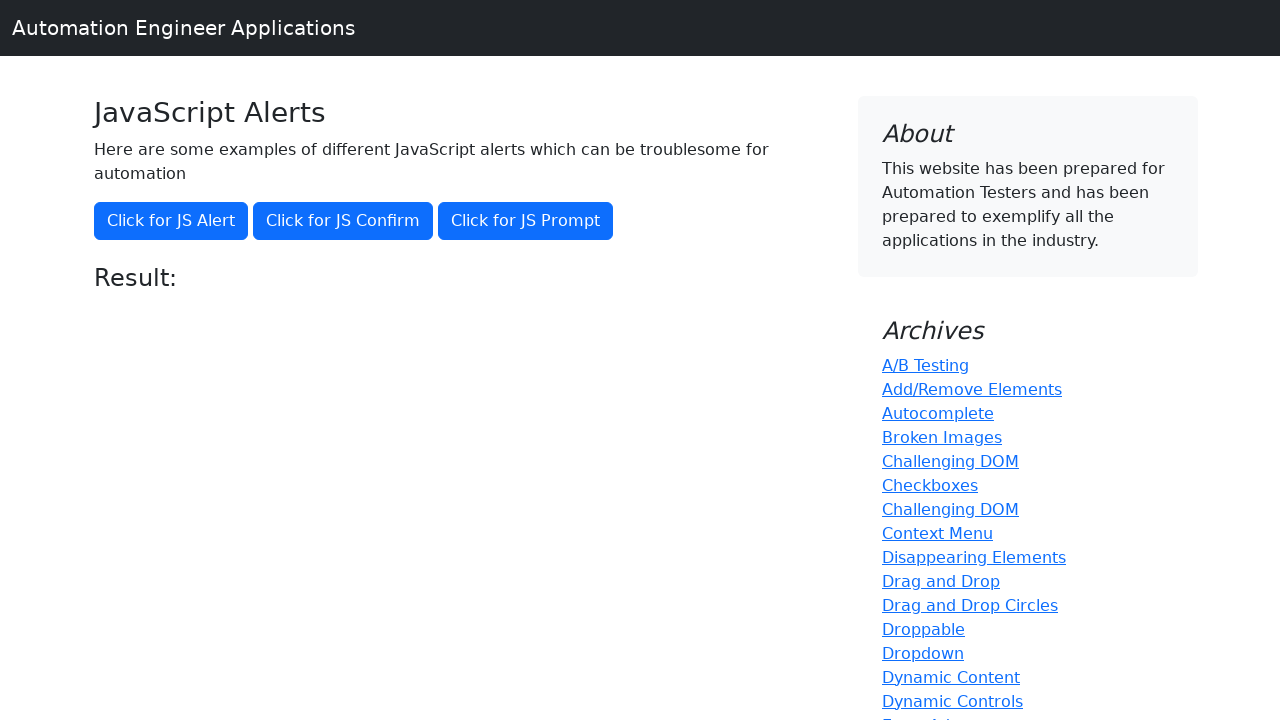

Set up dialog handler to accept prompt with text 'Mehmet'
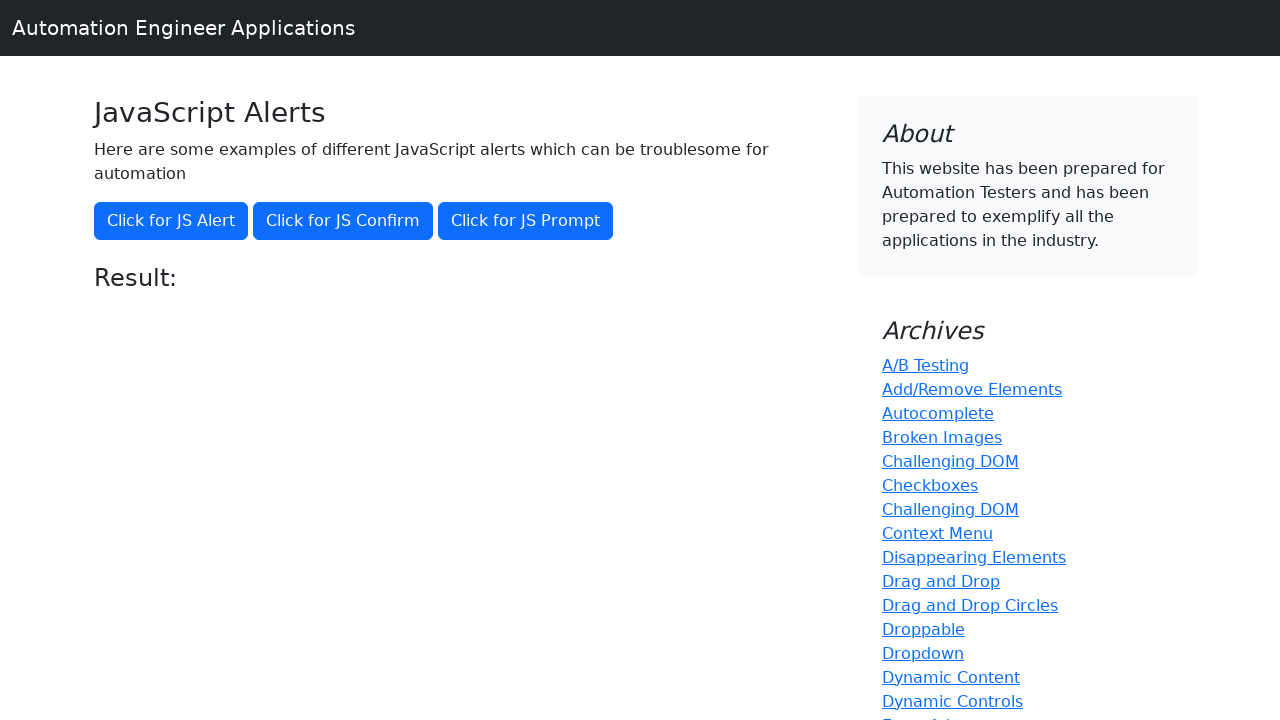

Clicked the third button to trigger JavaScript prompt dialog at (526, 221) on button[onclick='jsPrompt()']
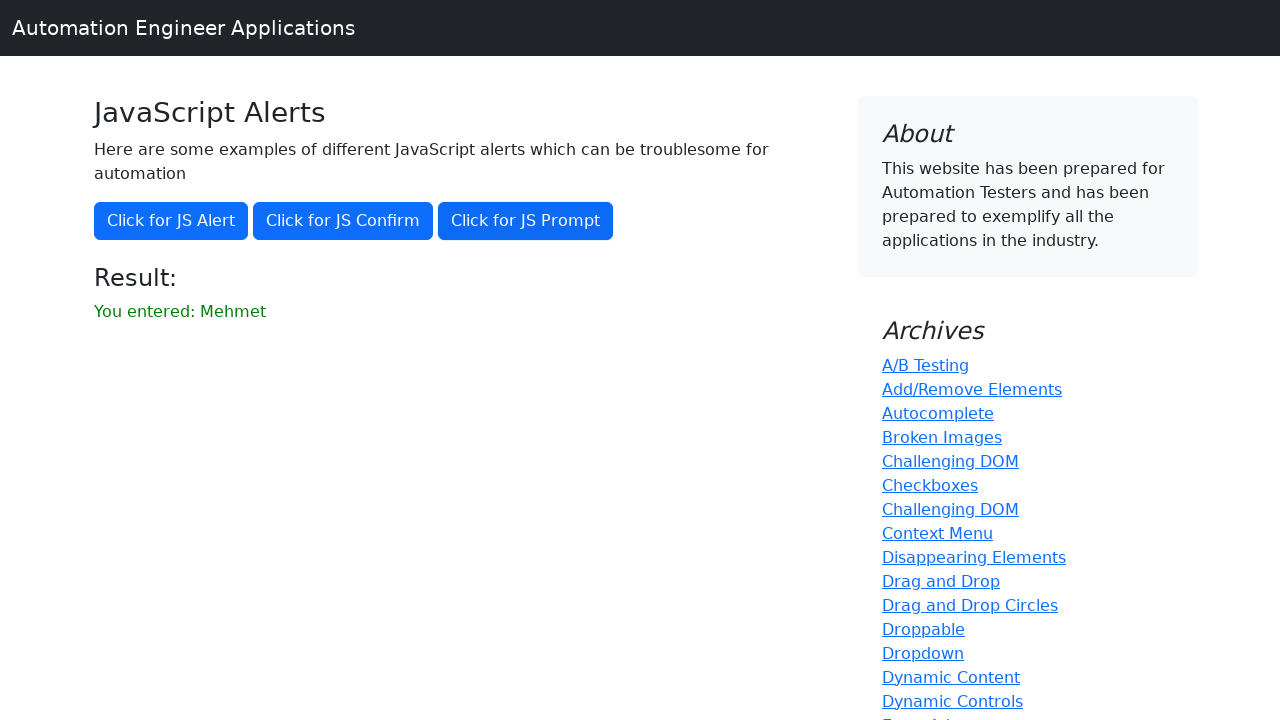

Result element loaded after prompt was accepted
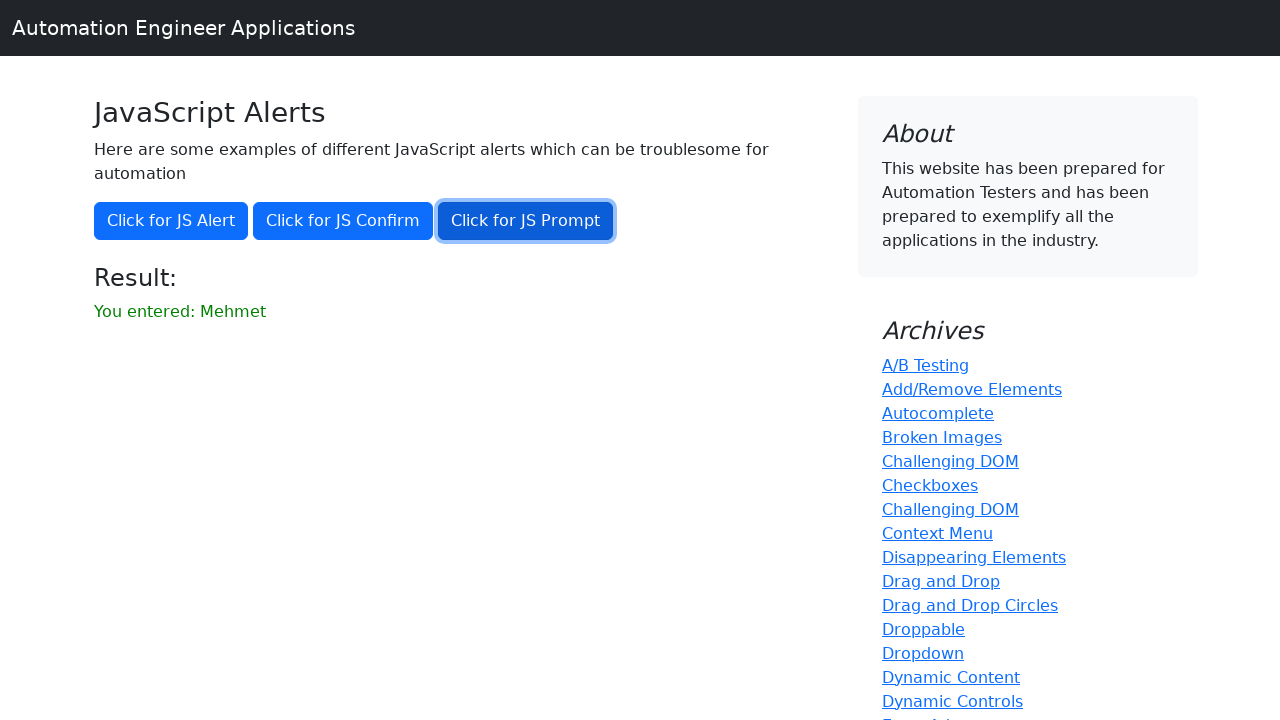

Retrieved result text: 'You entered: Mehmet'
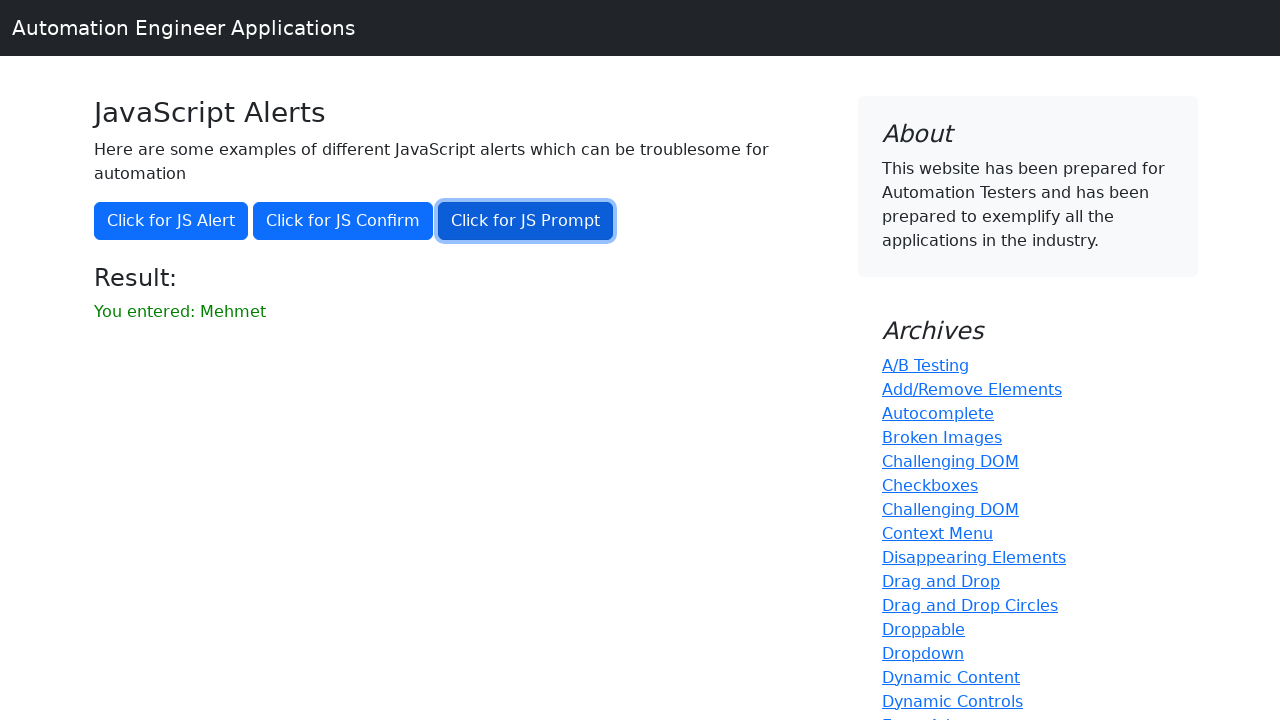

Verified that result contains the entered name 'Mehmet'
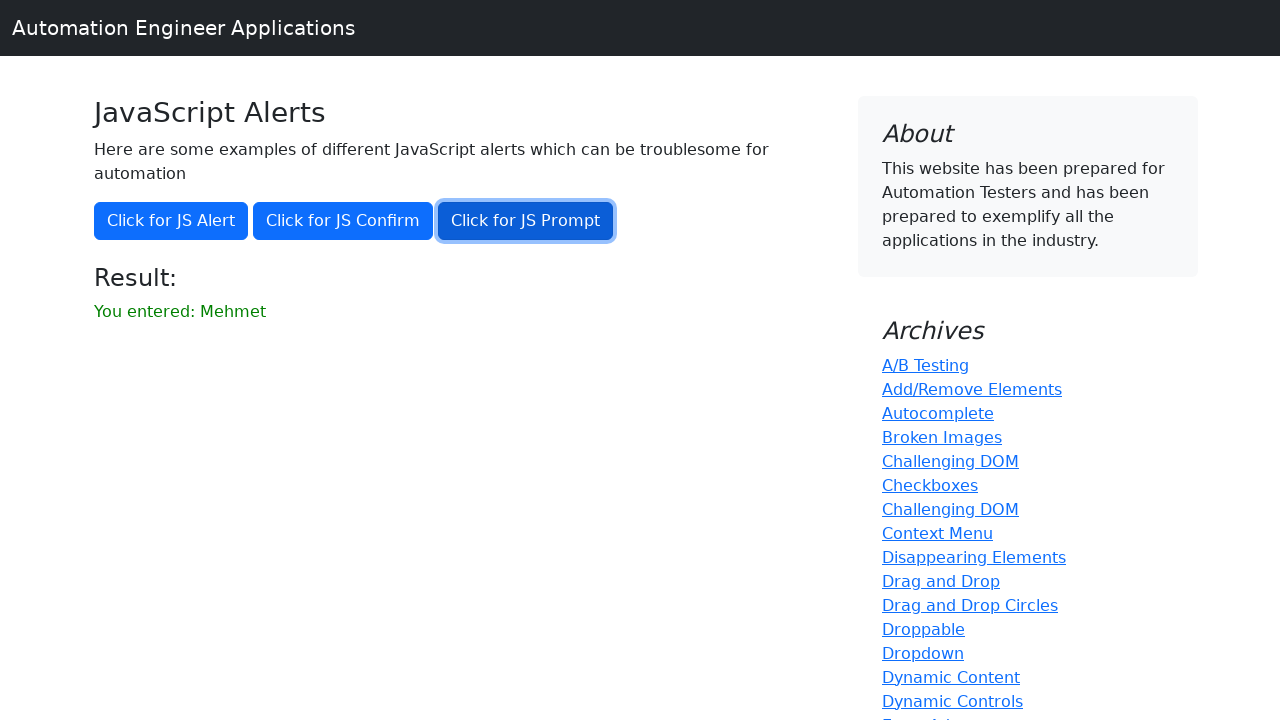

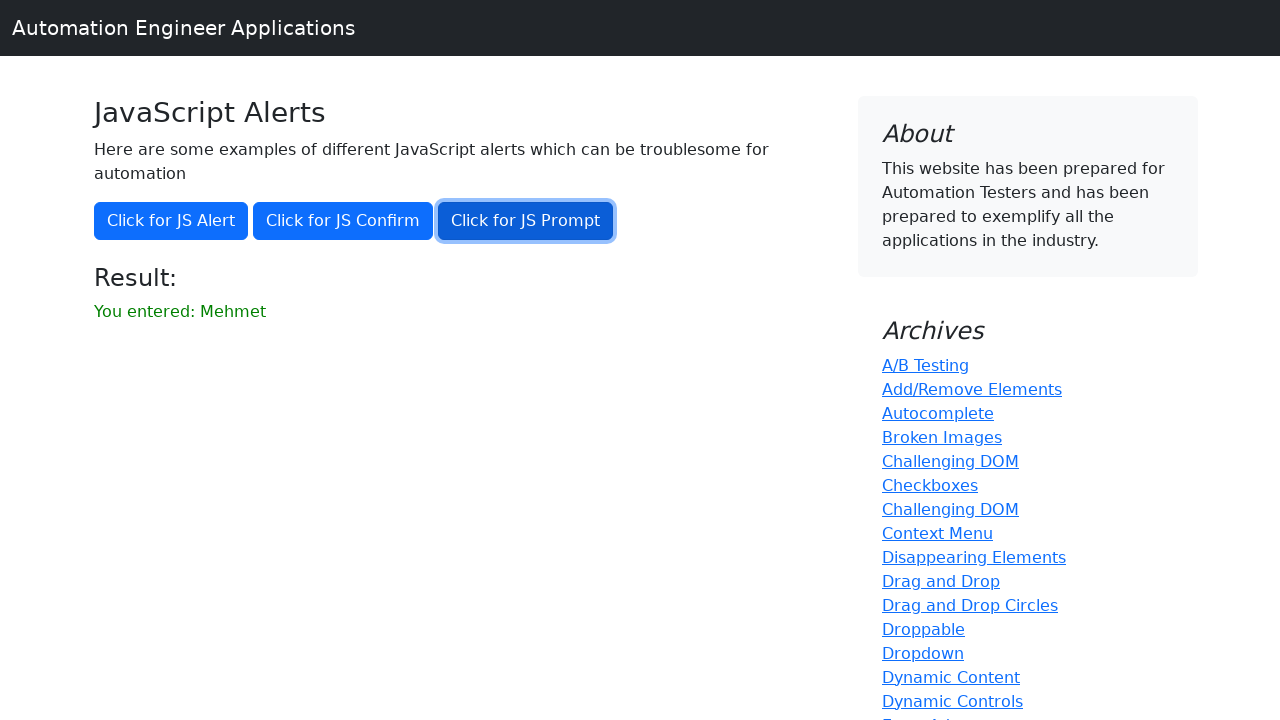